Verifies that the page title is correct on the registration page

Starting URL: https://www.tutorialspoint.com/selenium/practice/register.php

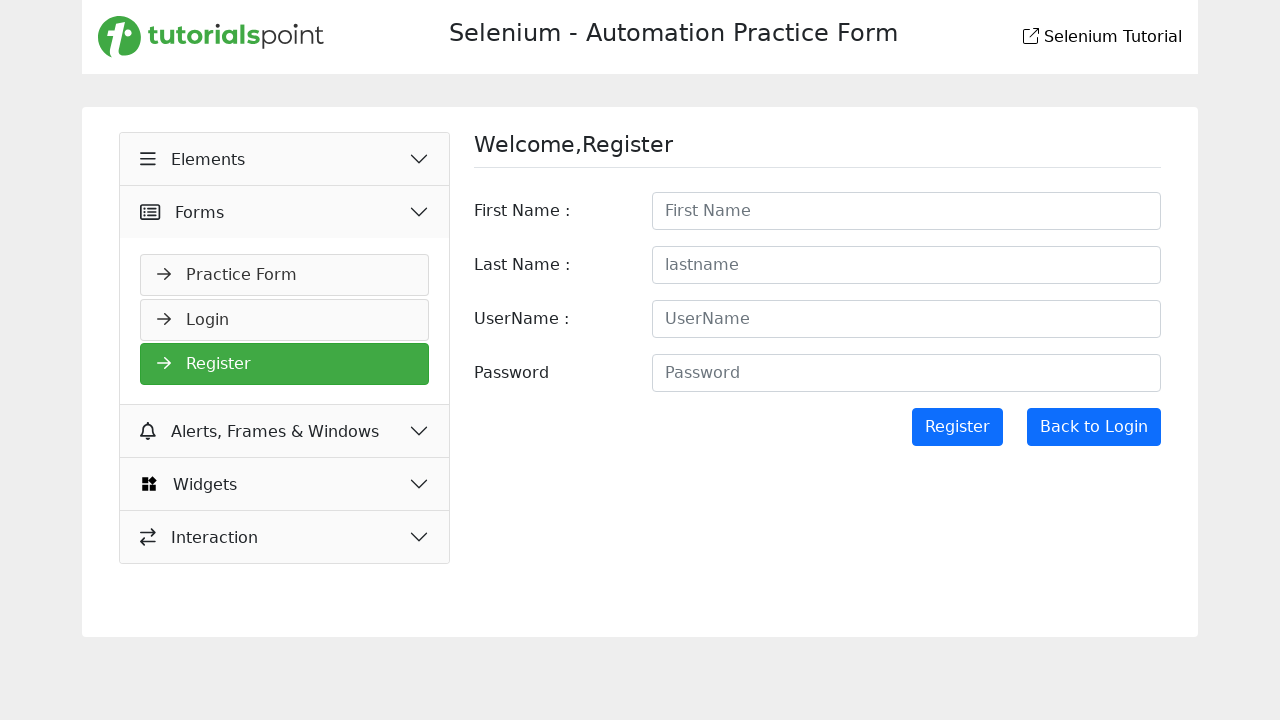

Navigated to registration page
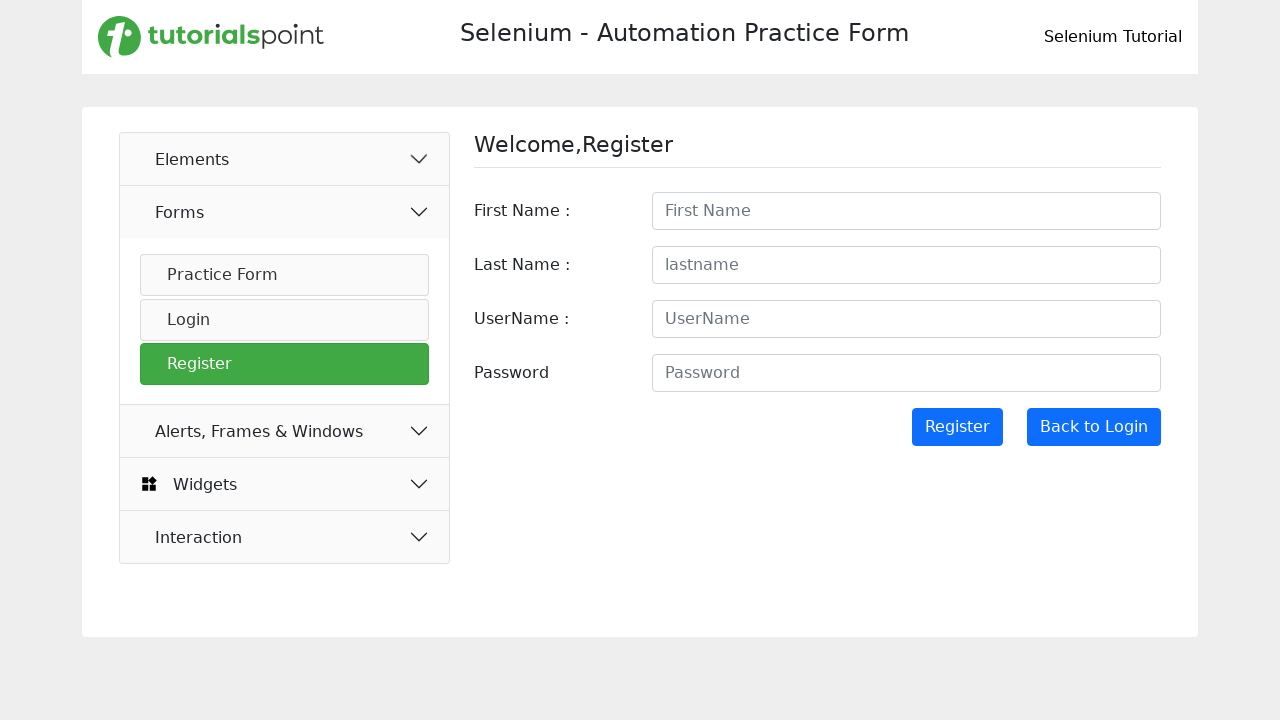

Verified page title is 'Selenium Practice - Register'
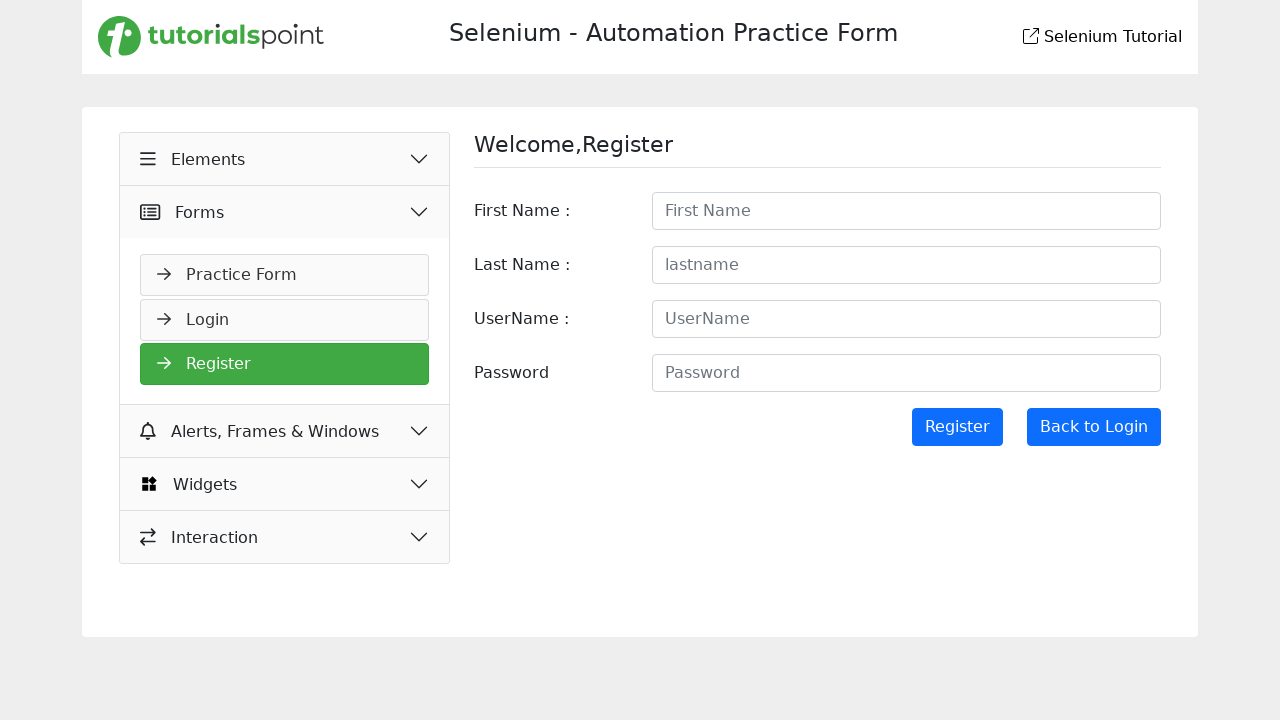

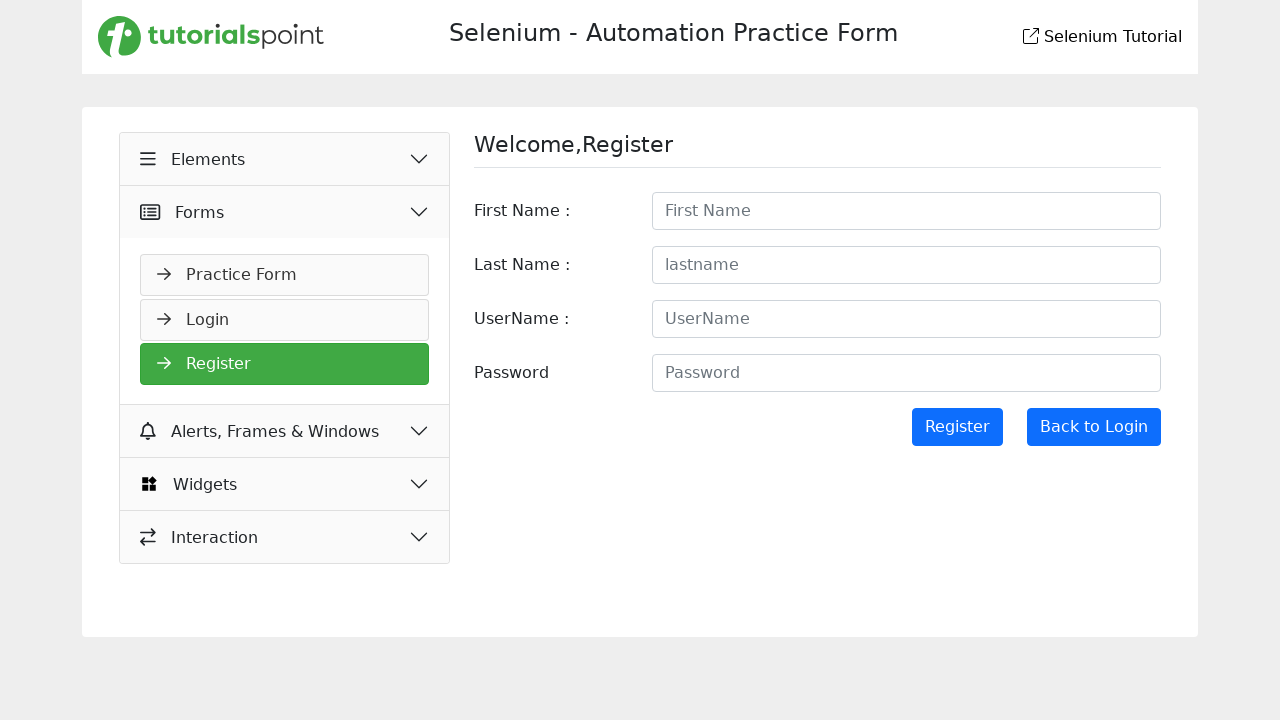